Navigates to the OrangeHRM demo page and verifies that social media icons (LinkedIn, Facebook, Twitter, YouTube) are present on the page.

Starting URL: https://opensource-demo.orangehrmlive.com/web/index.php/auth/login

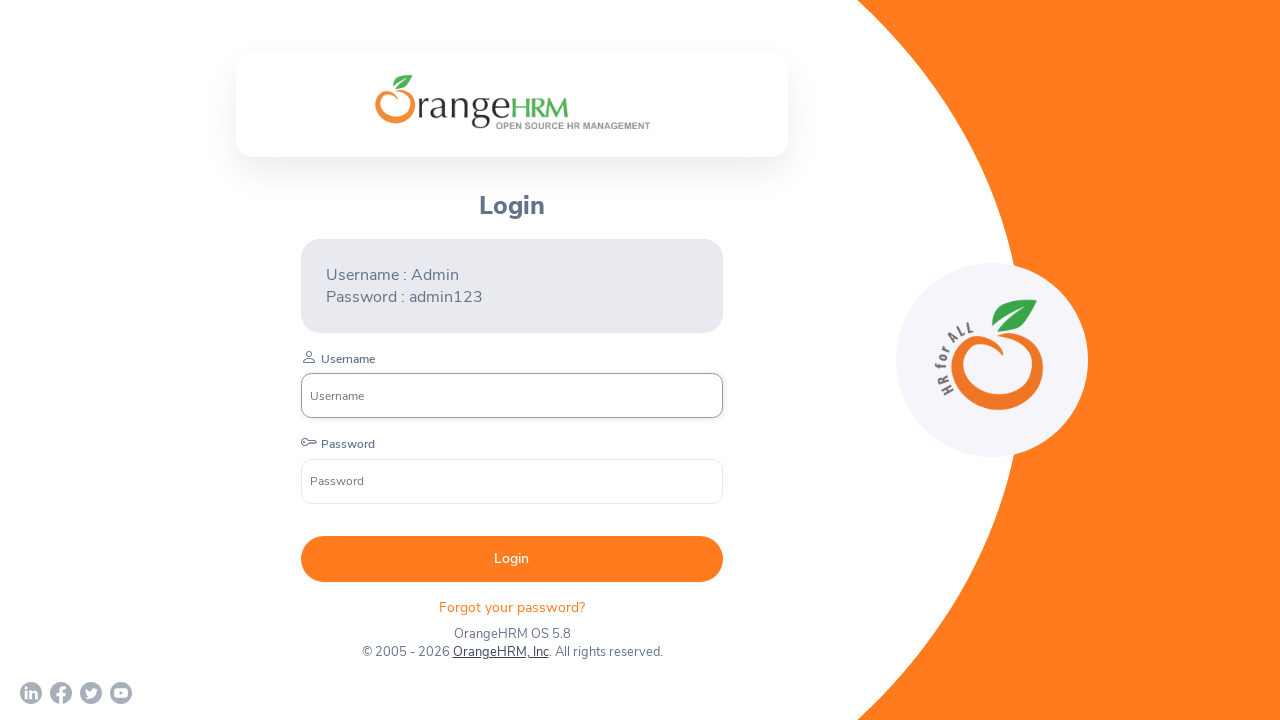

Page loaded and network idle state reached
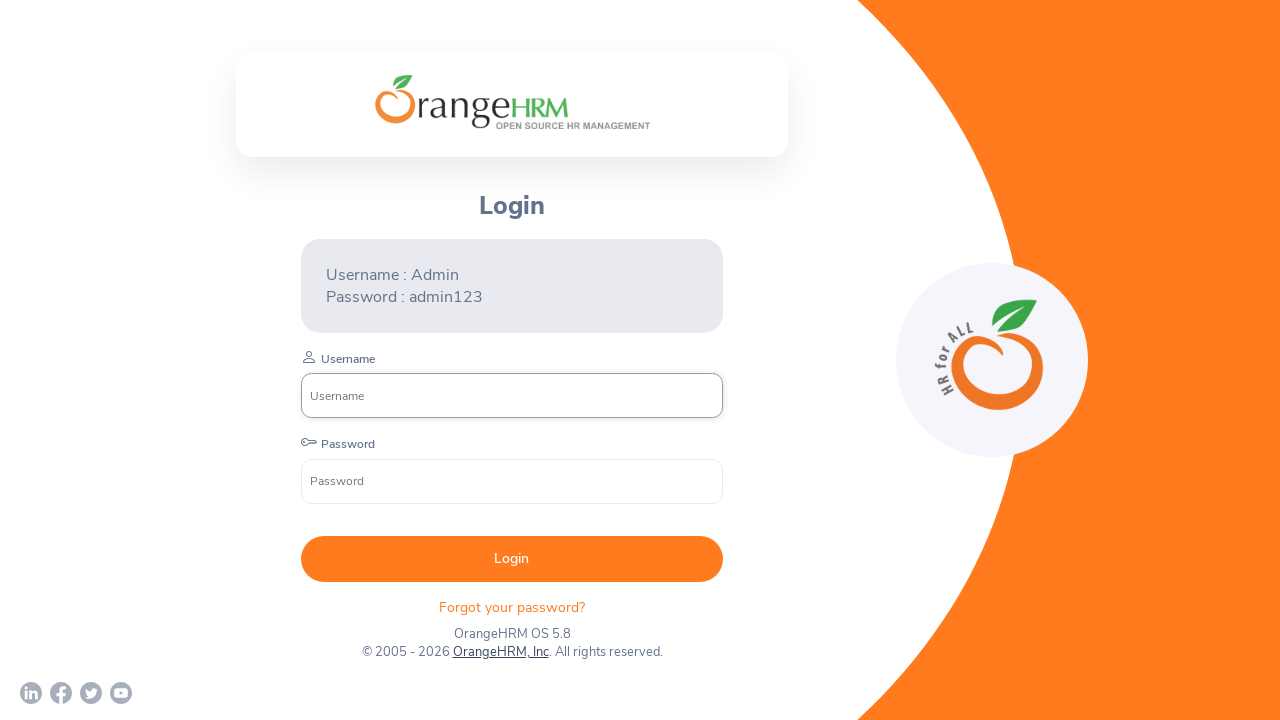

Social media icon selectors became visible
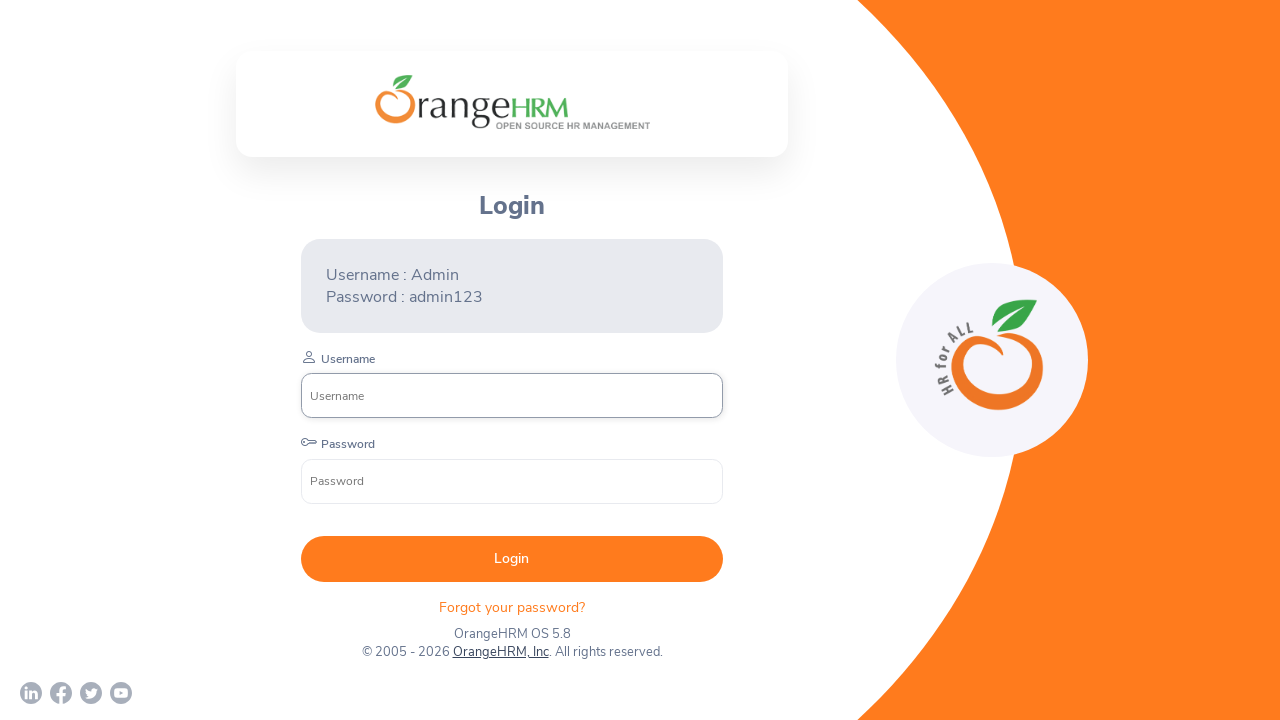

Located all social media icons using XPath
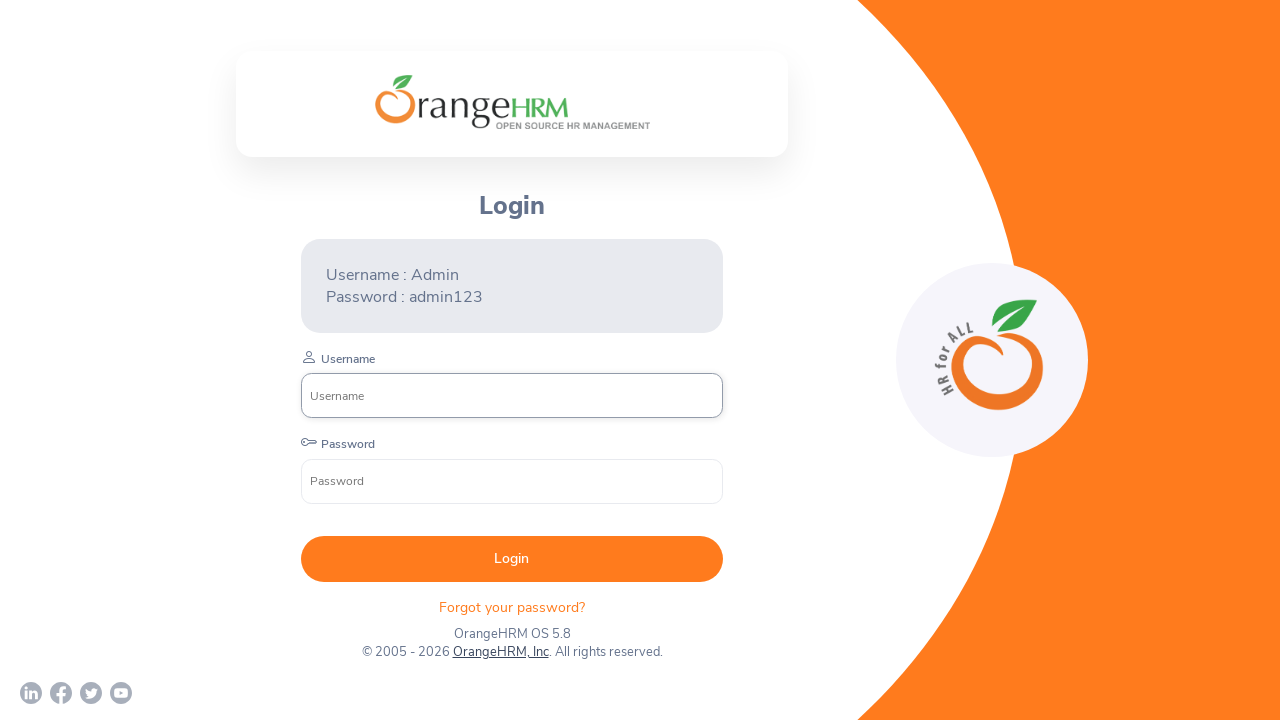

First social media icon confirmed visible
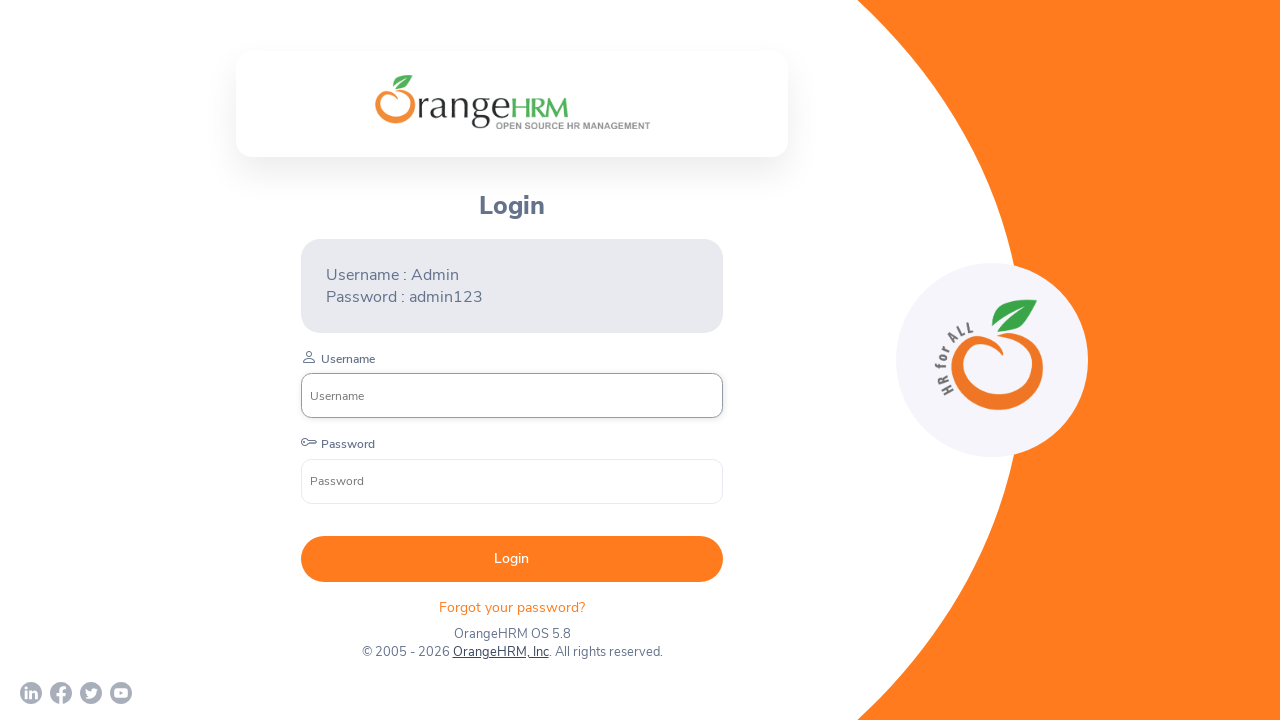

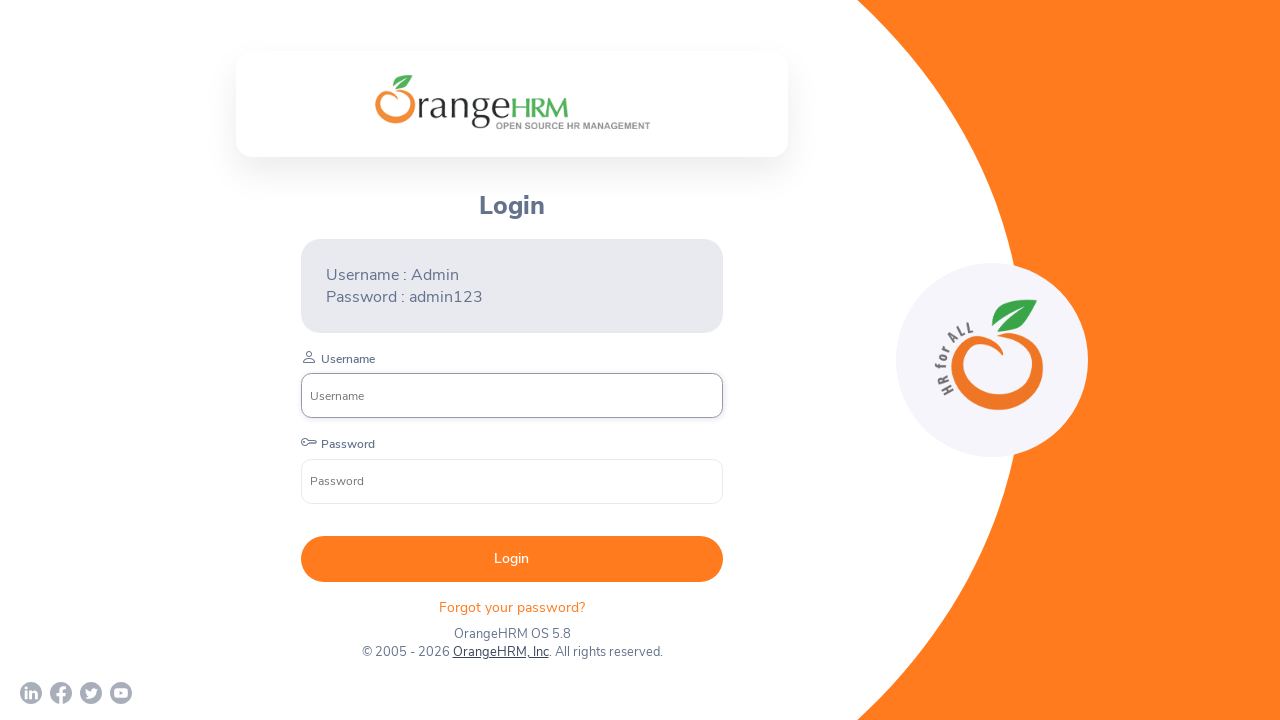